Tests opening a new window, interacting with it, and switching back to the original window

Starting URL: https://codenboxautomationlab.com/practice/

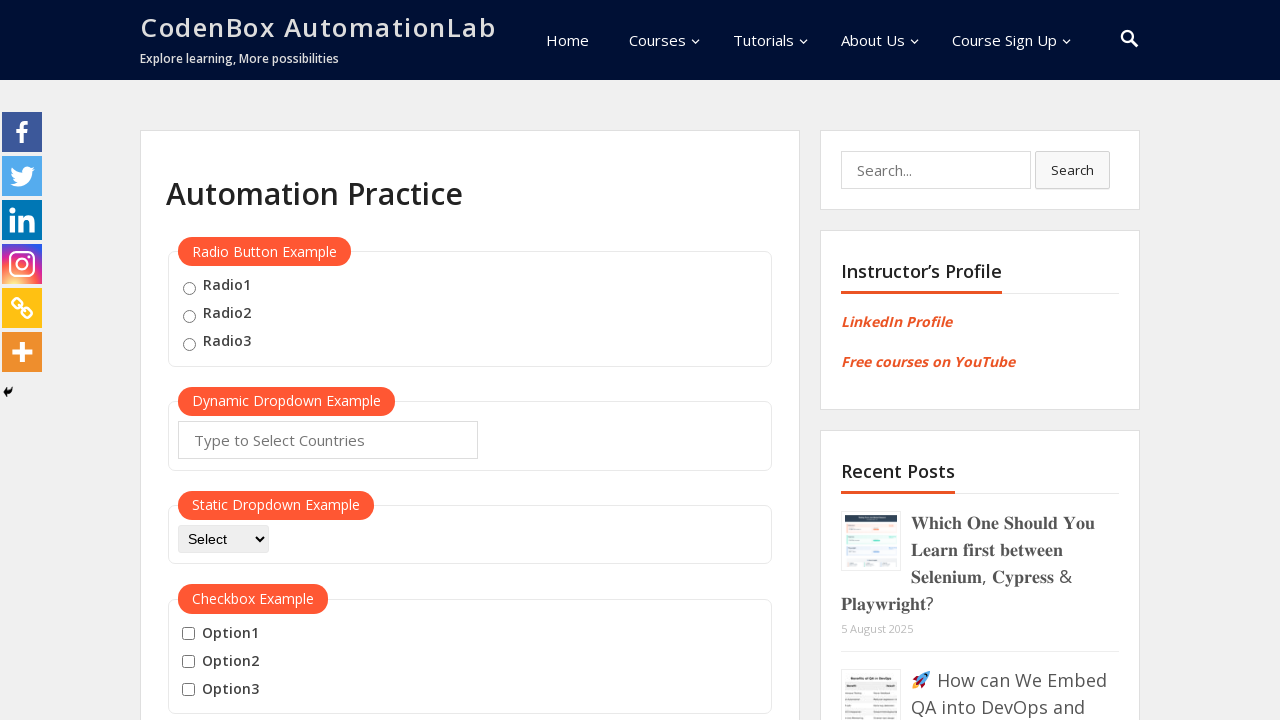

Scrolled down to locate open window button
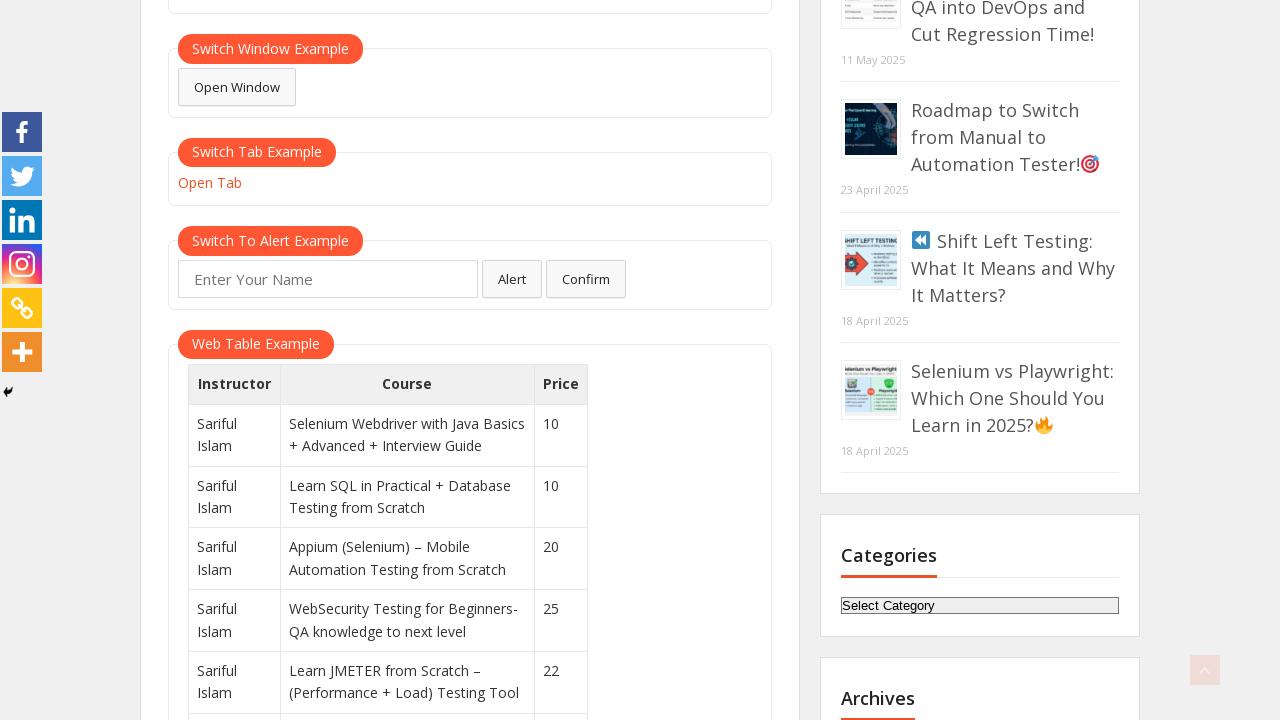

Clicked open window button at (237, 87) on #openwindow
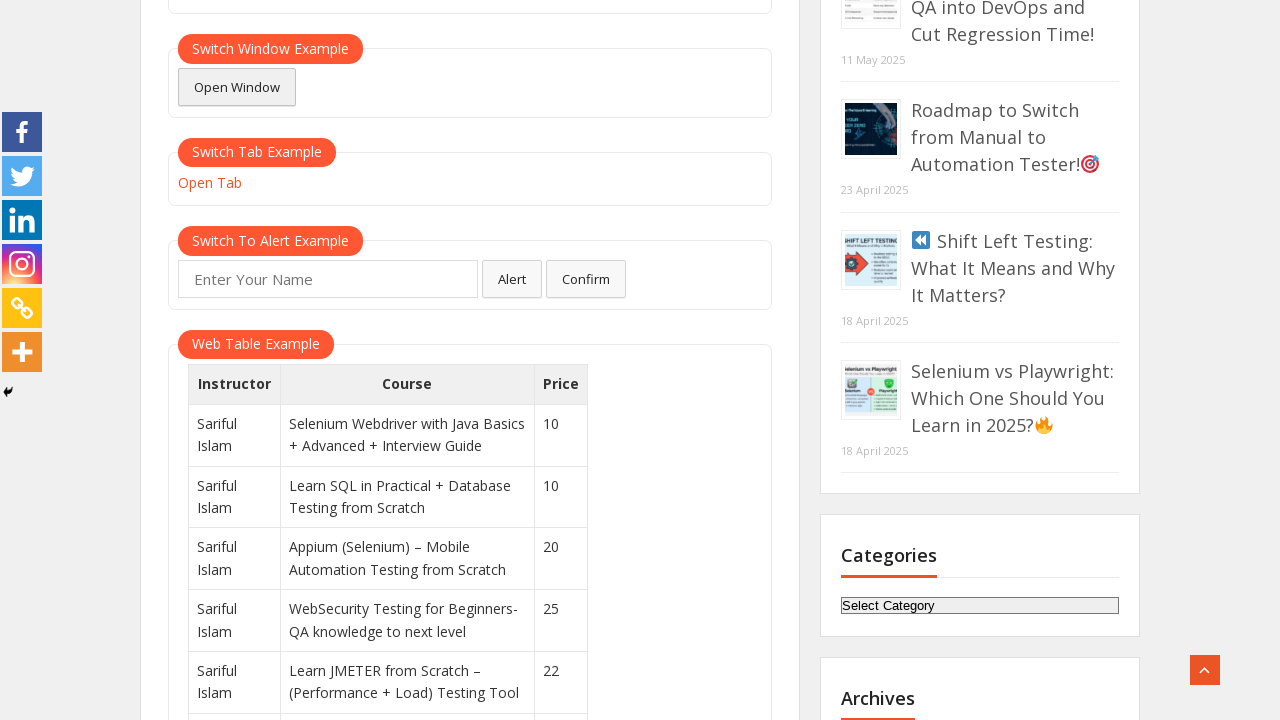

New window opened and captured
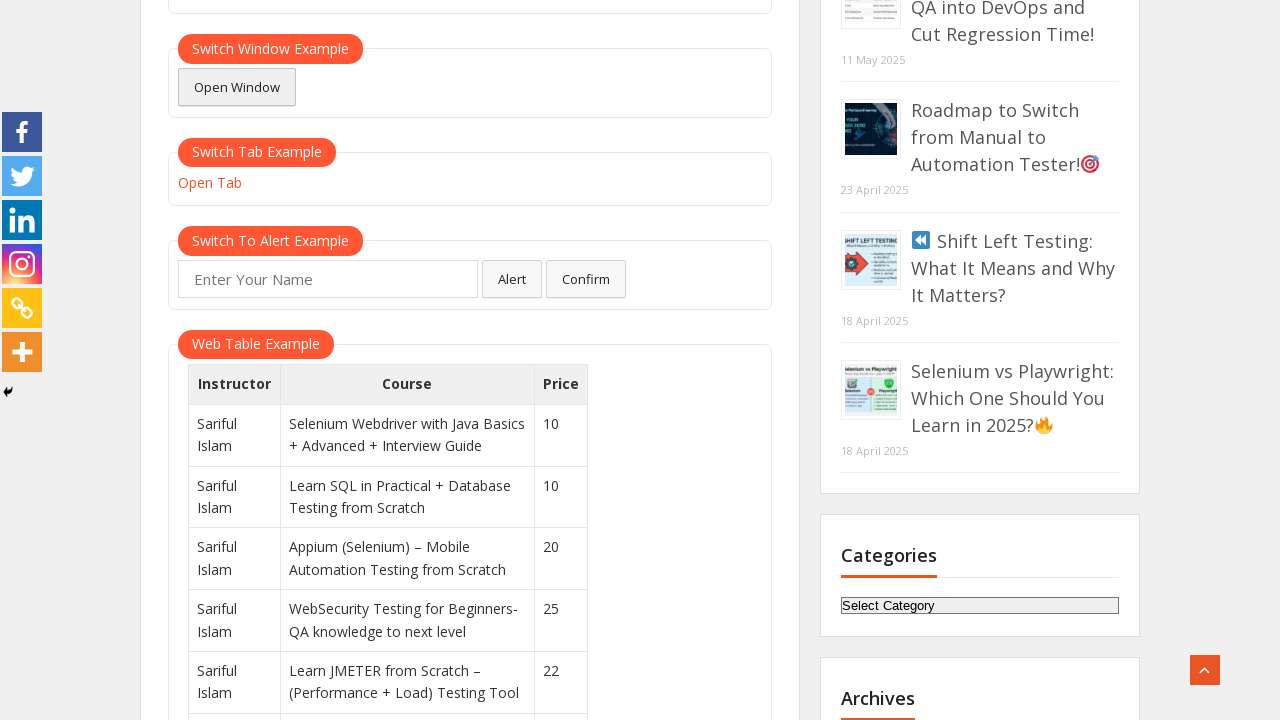

New window finished loading
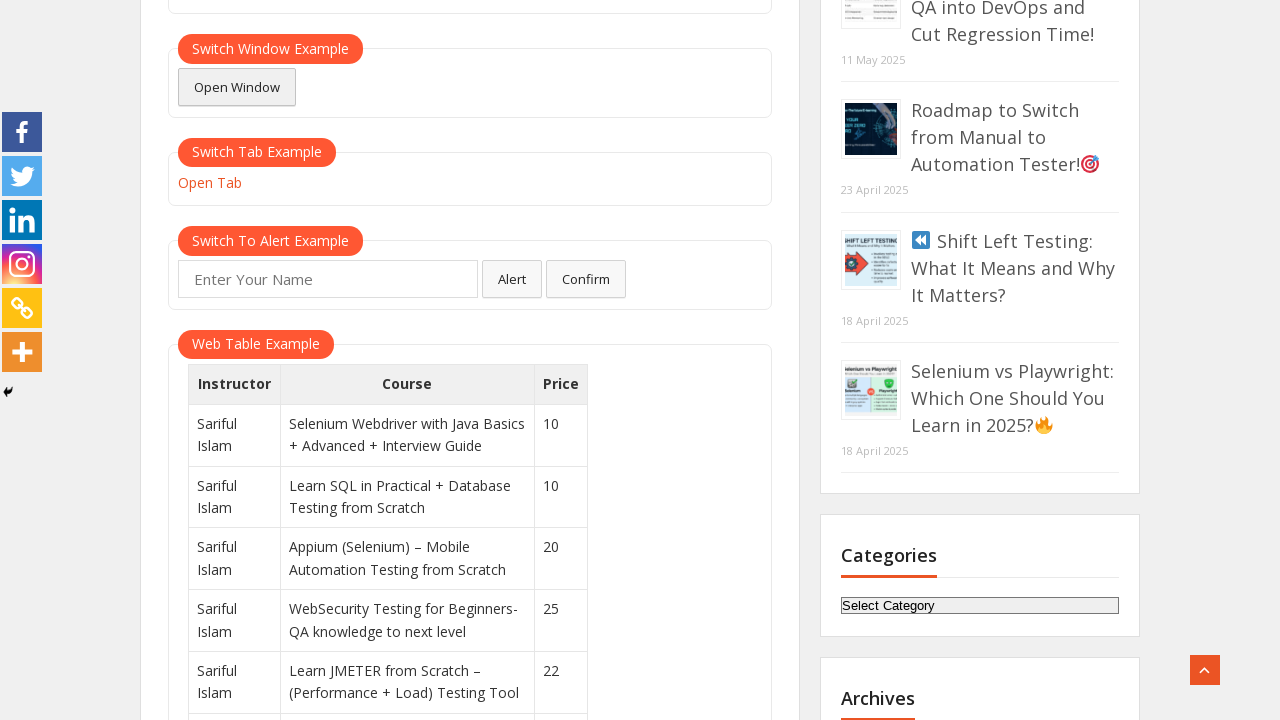

Clicked menu item in new window at (803, 65) on xpath=//*[@id='menu-item-9680']/a
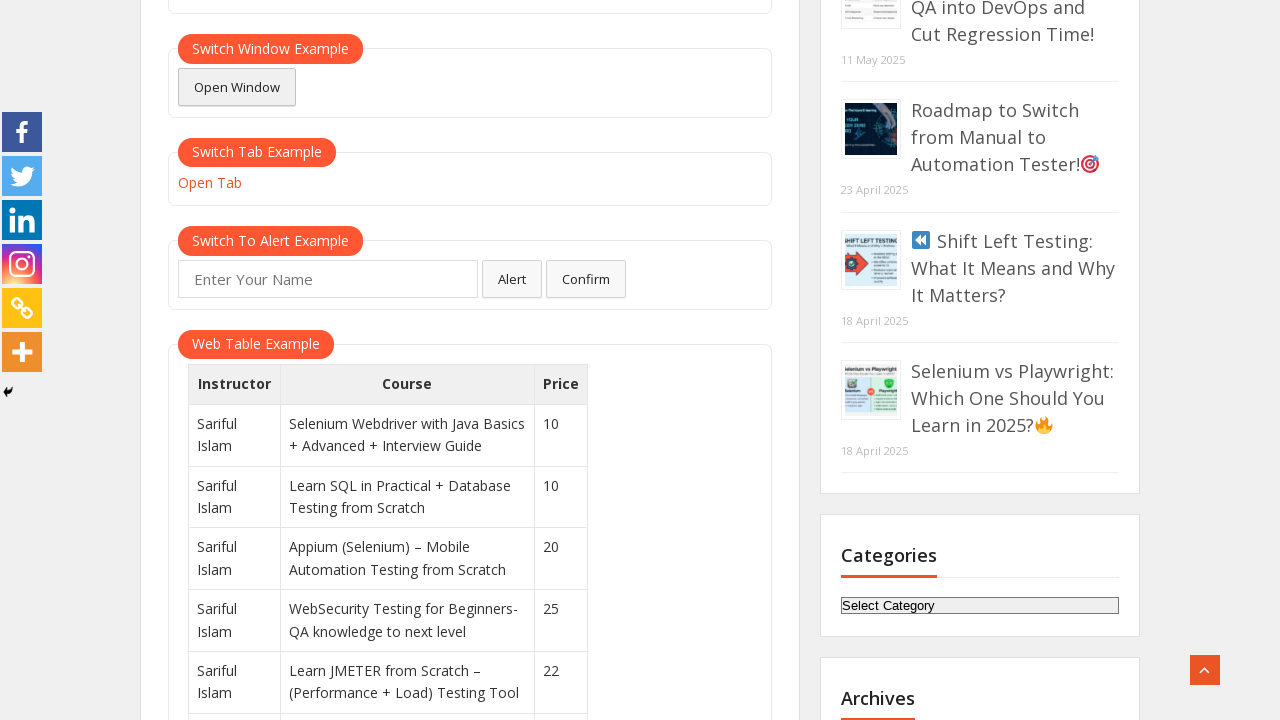

Switched back to original window and retrieved title
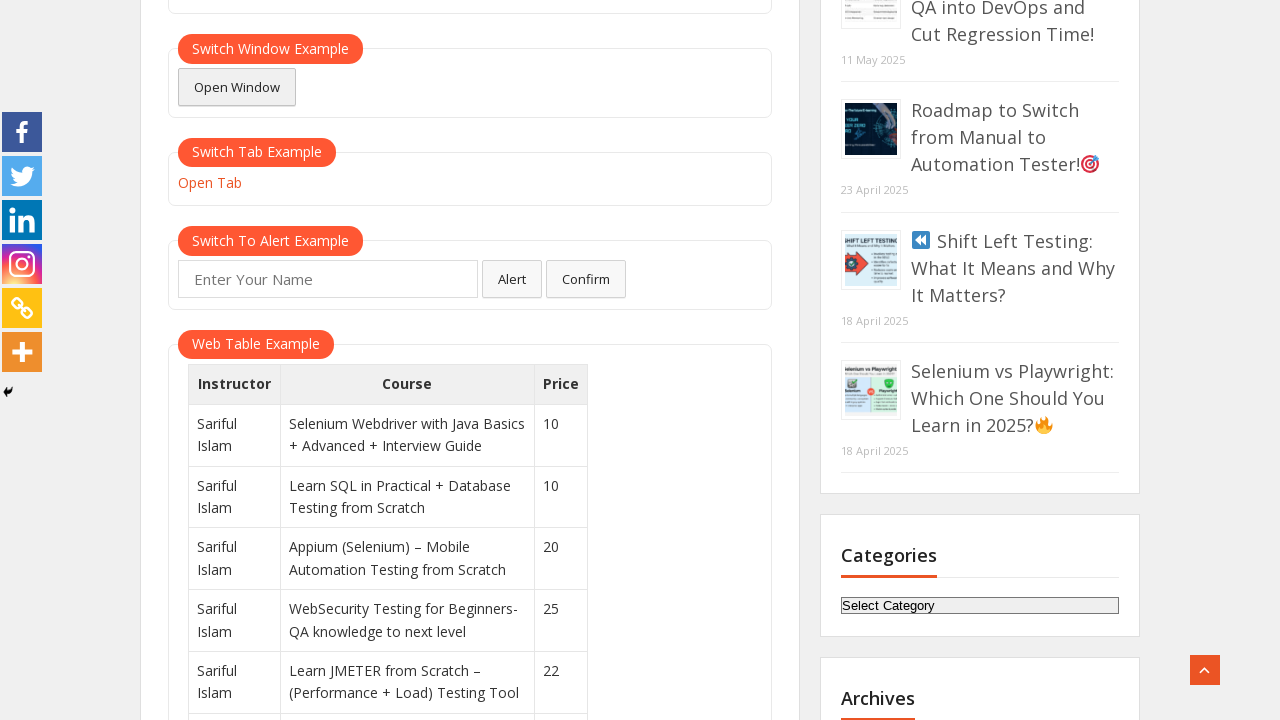

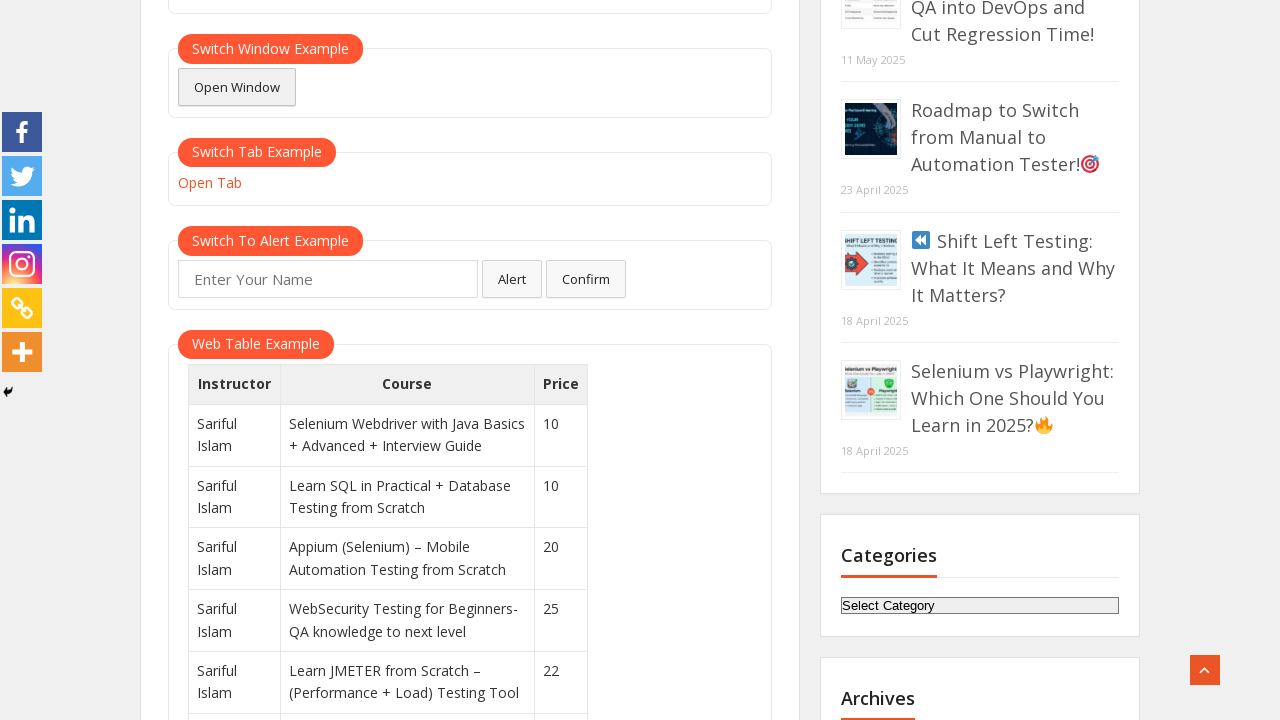